Navigates to YouTube and demonstrates cookie management by adding a custom cookie and retrieving all cookies

Starting URL: https://www.youtube.com/

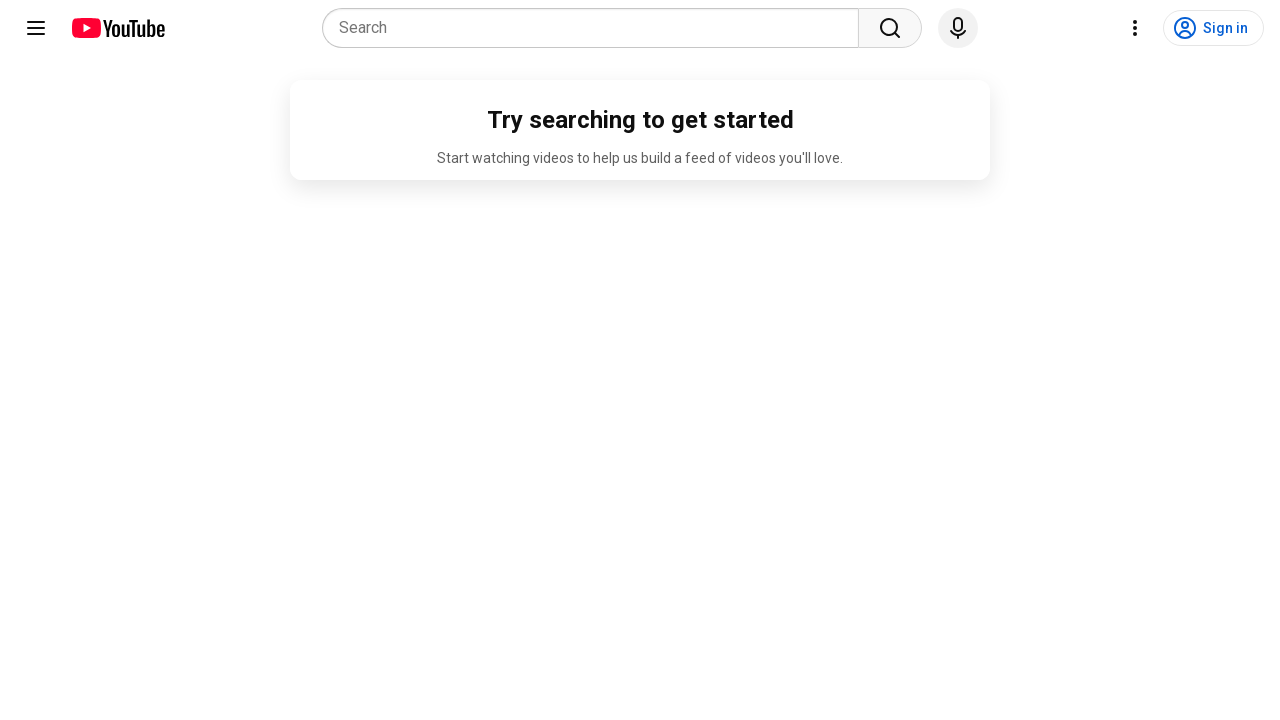

Added custom cookie 'Taufique' to YouTube domain
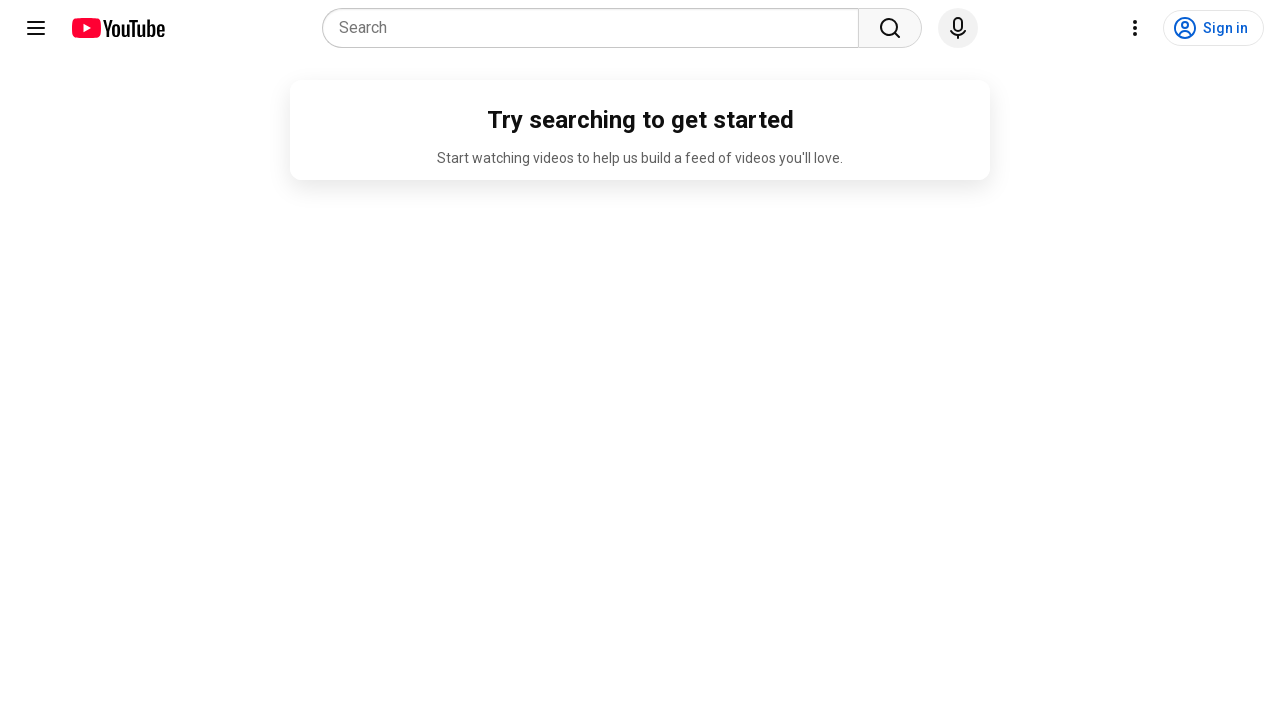

Reloaded page to ensure cookie is applied
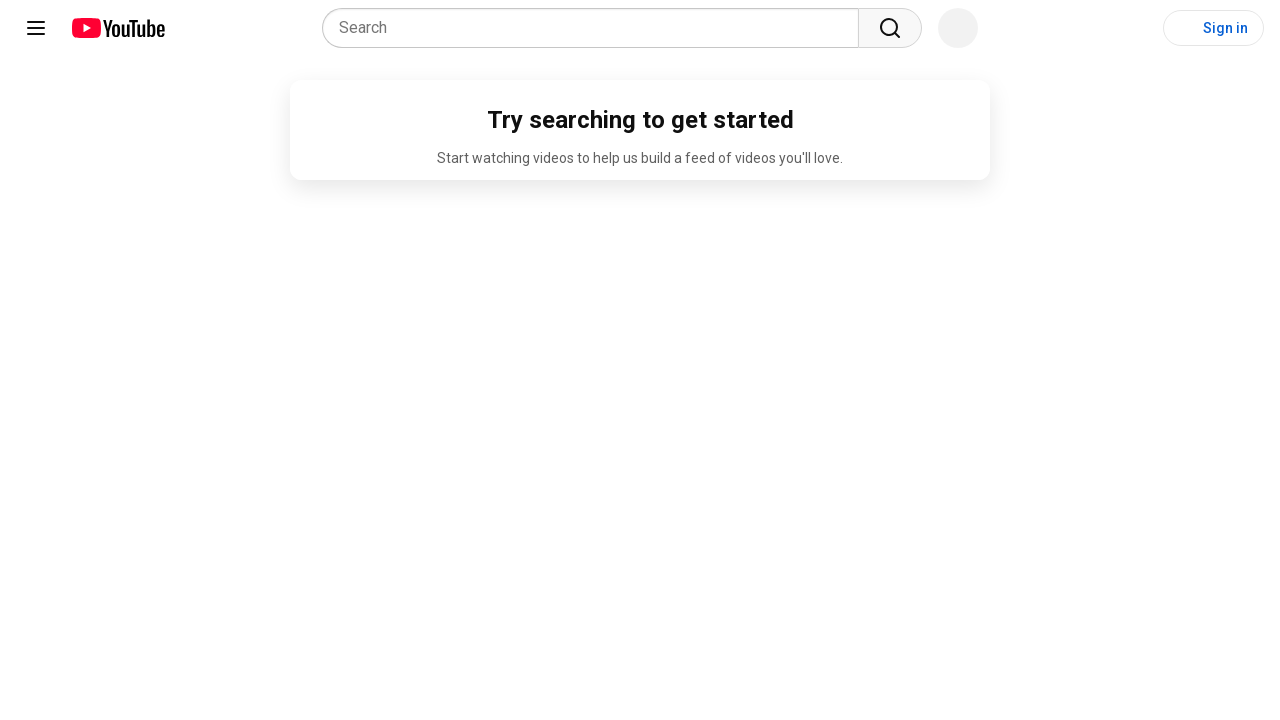

Retrieved all cookies from context - Total: 7 cookies
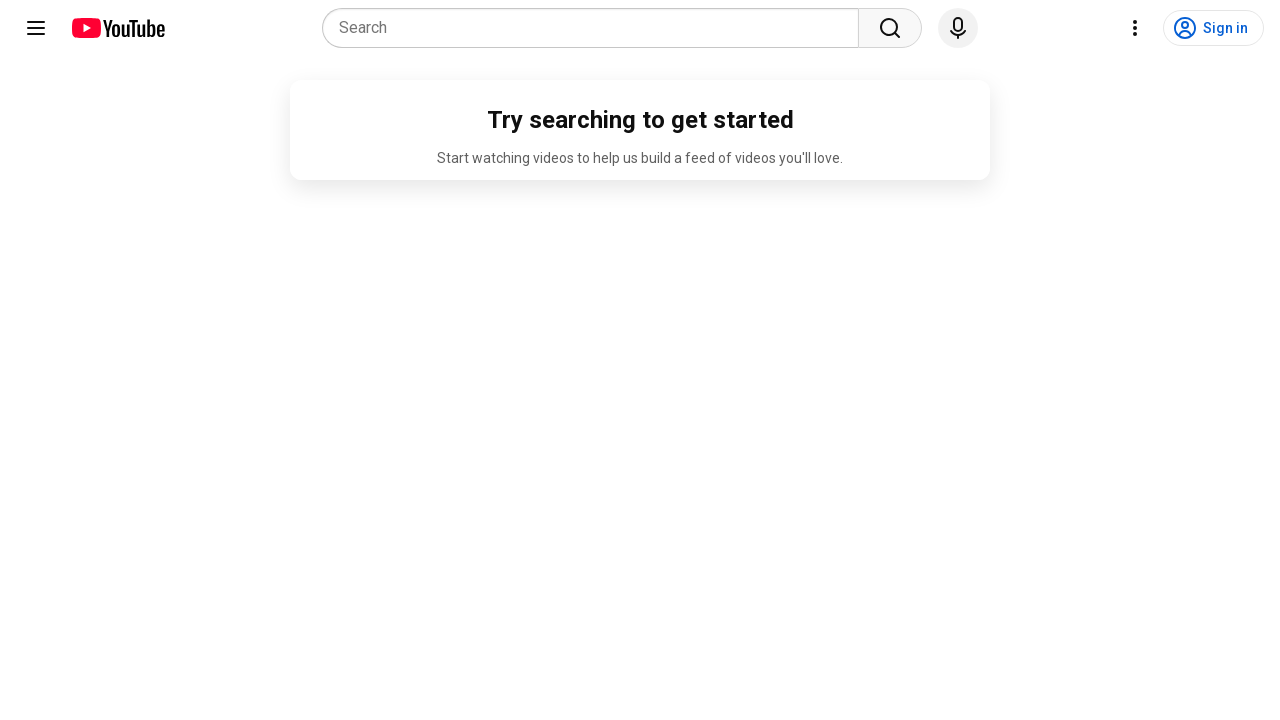

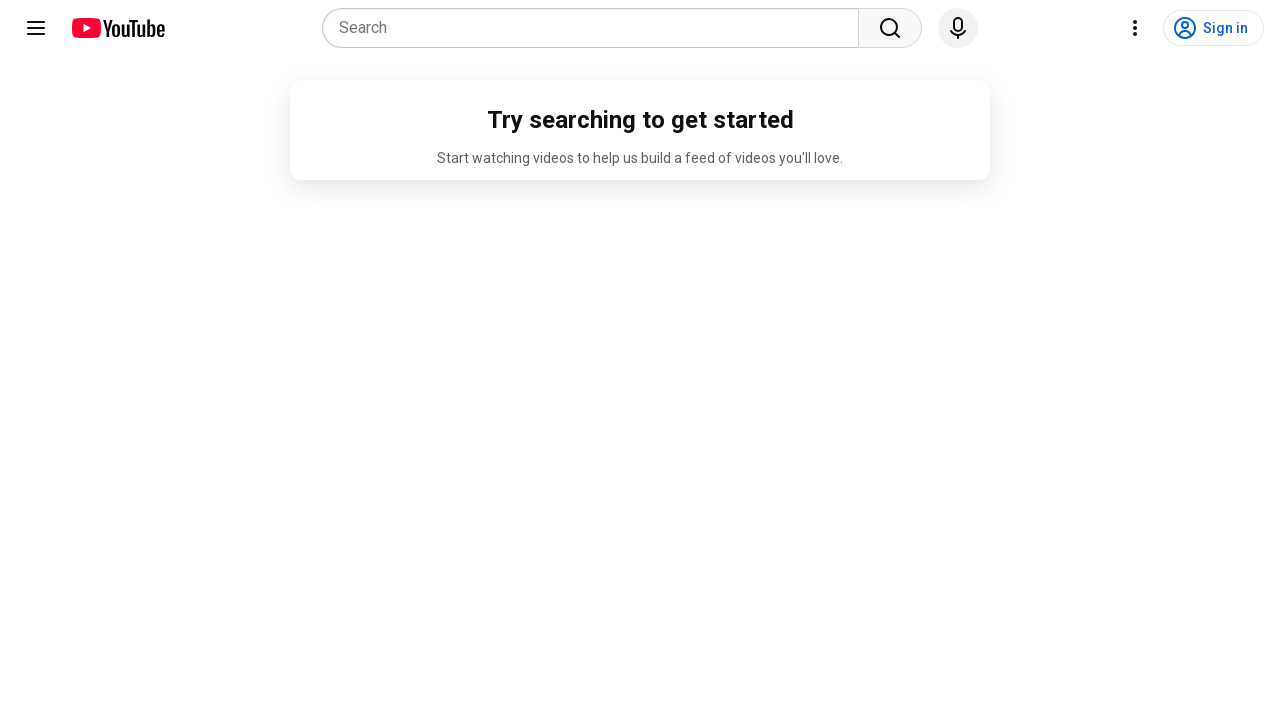